Tests the comment textarea functionality by entering a random comment and verifying the input value is correctly captured

Starting URL: https://saucelabs.com/test/guinea-pig

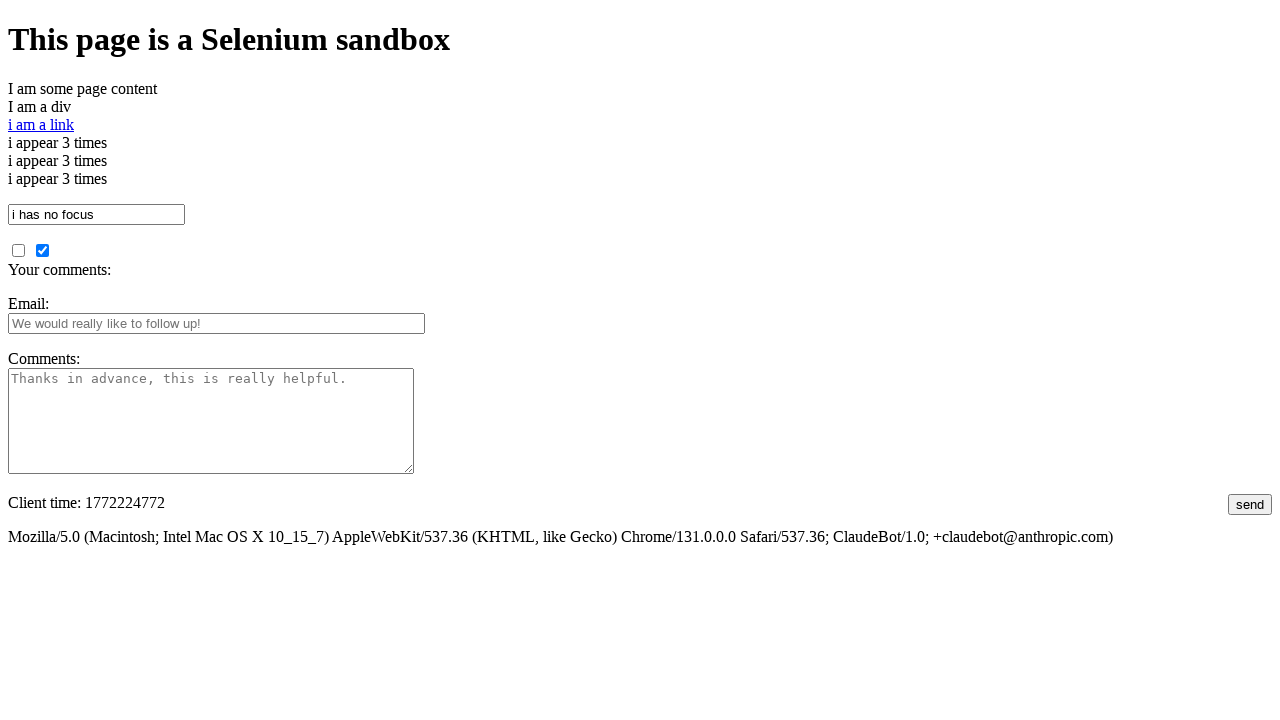

Filled comment textarea with random UUID text on textarea#comments
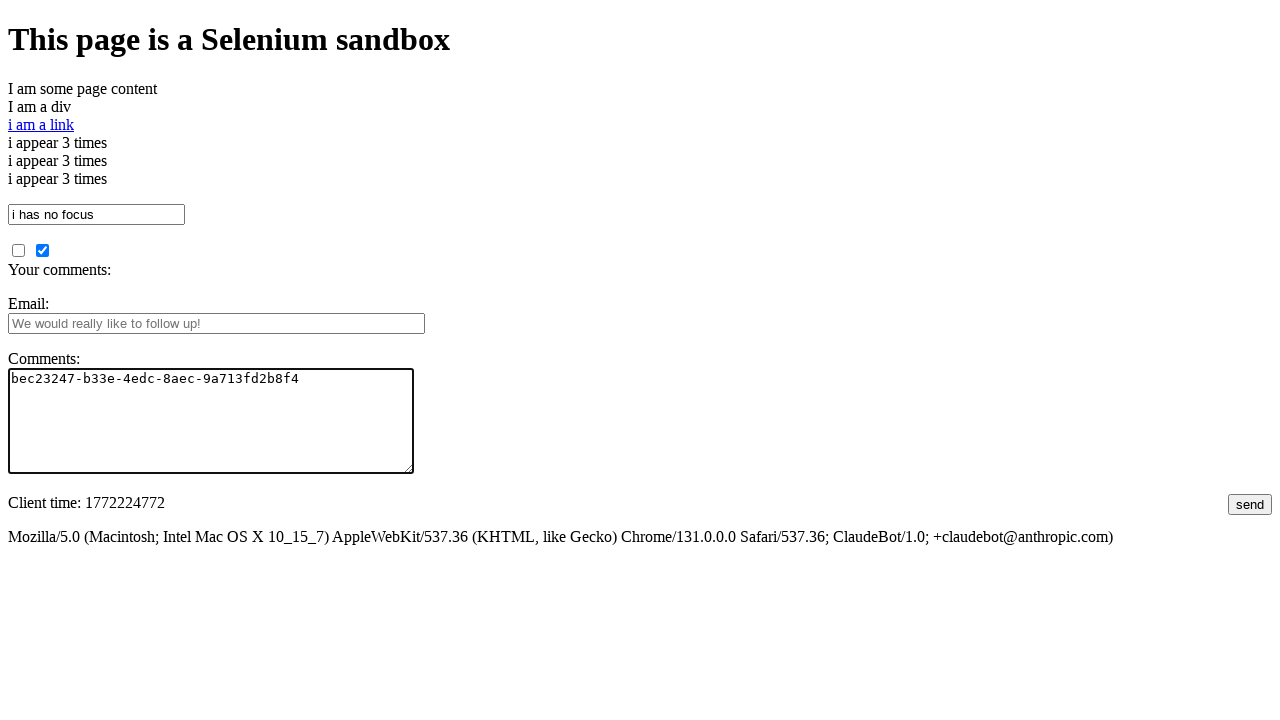

Verified that comment textarea contains the entered text
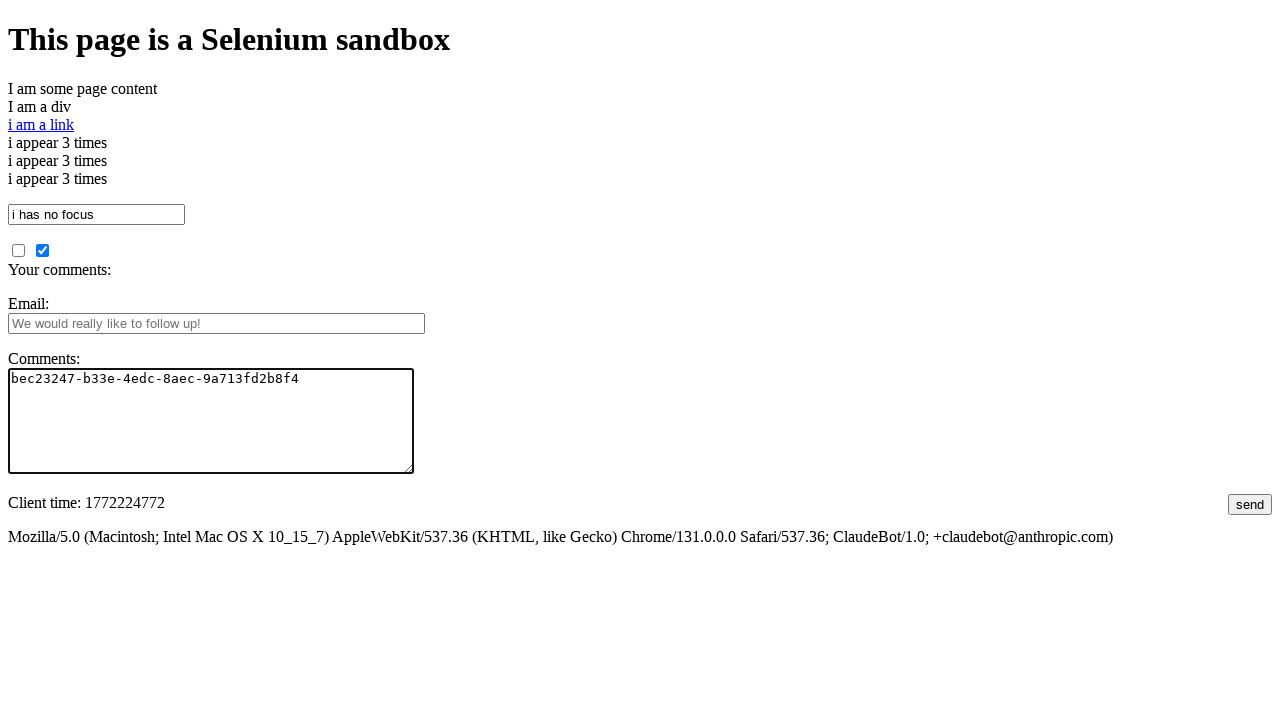

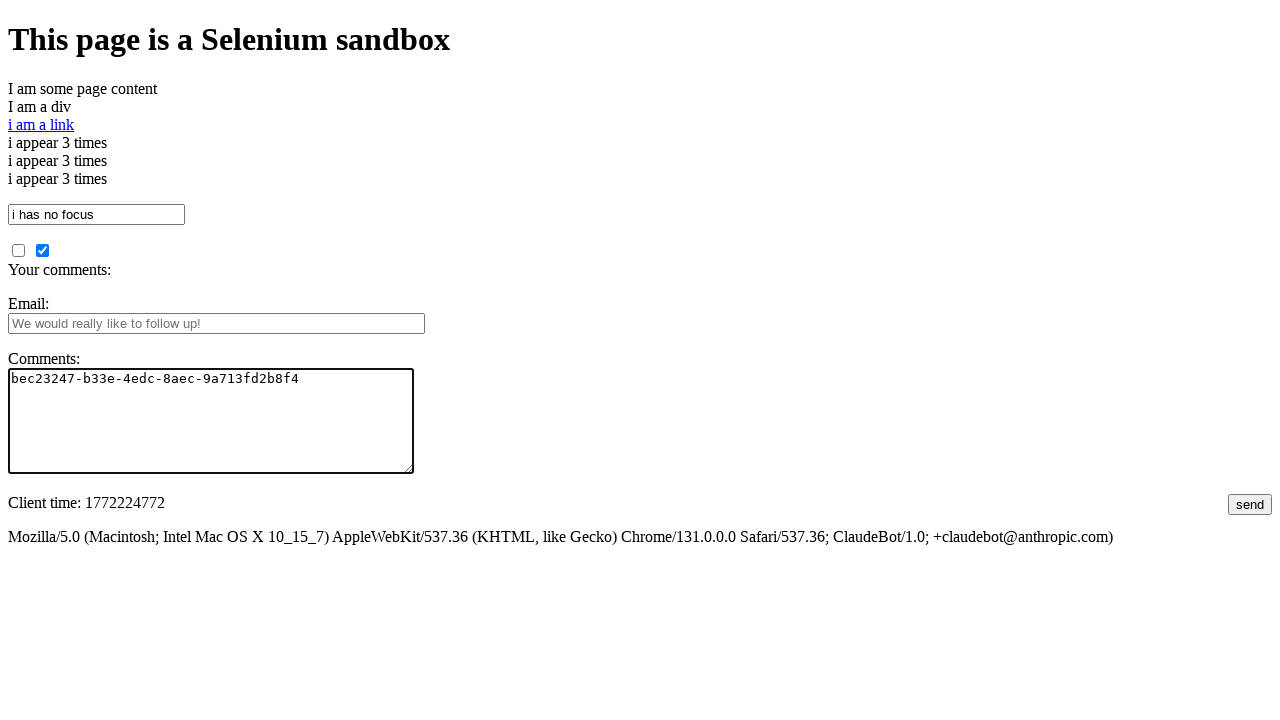